Tests that clicking on the Phones category loads products correctly and verifies product details are displayed

Starting URL: https://www.demoblaze.com/

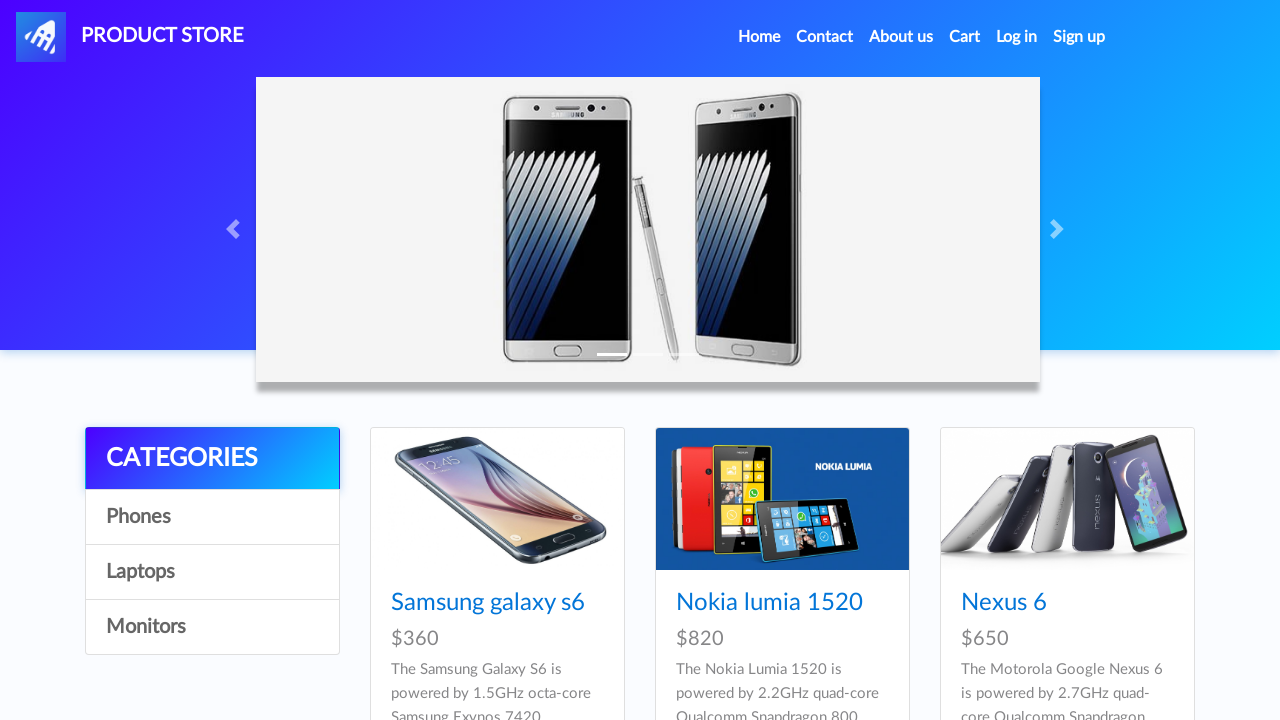

Clicked on Phones category at (212, 517) on text=Phones
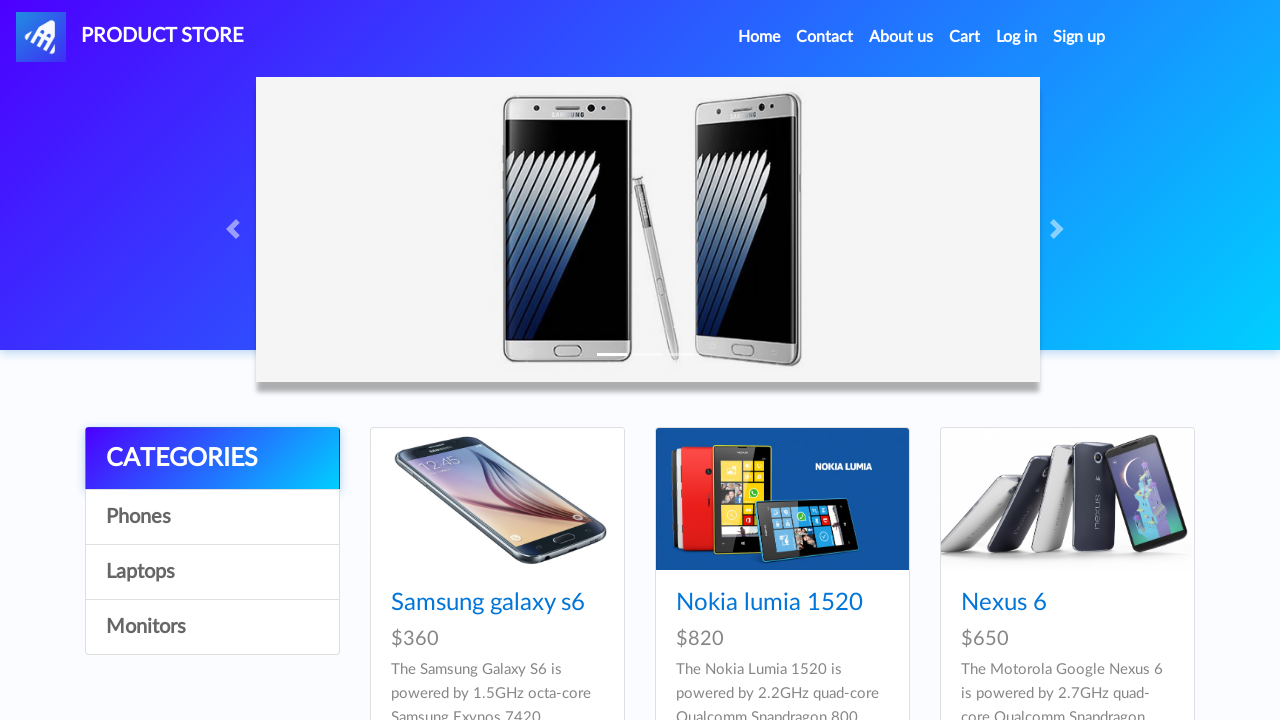

Product cards loaded and became visible
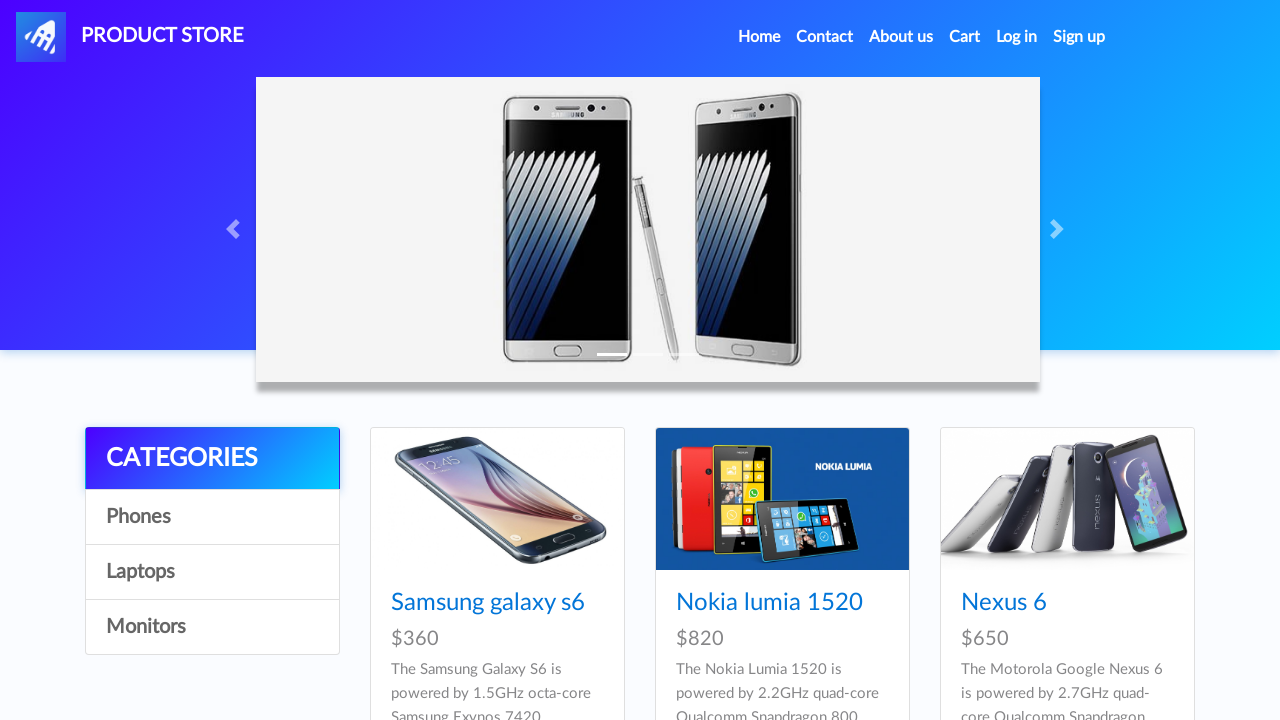

Product title links are present in the DOM
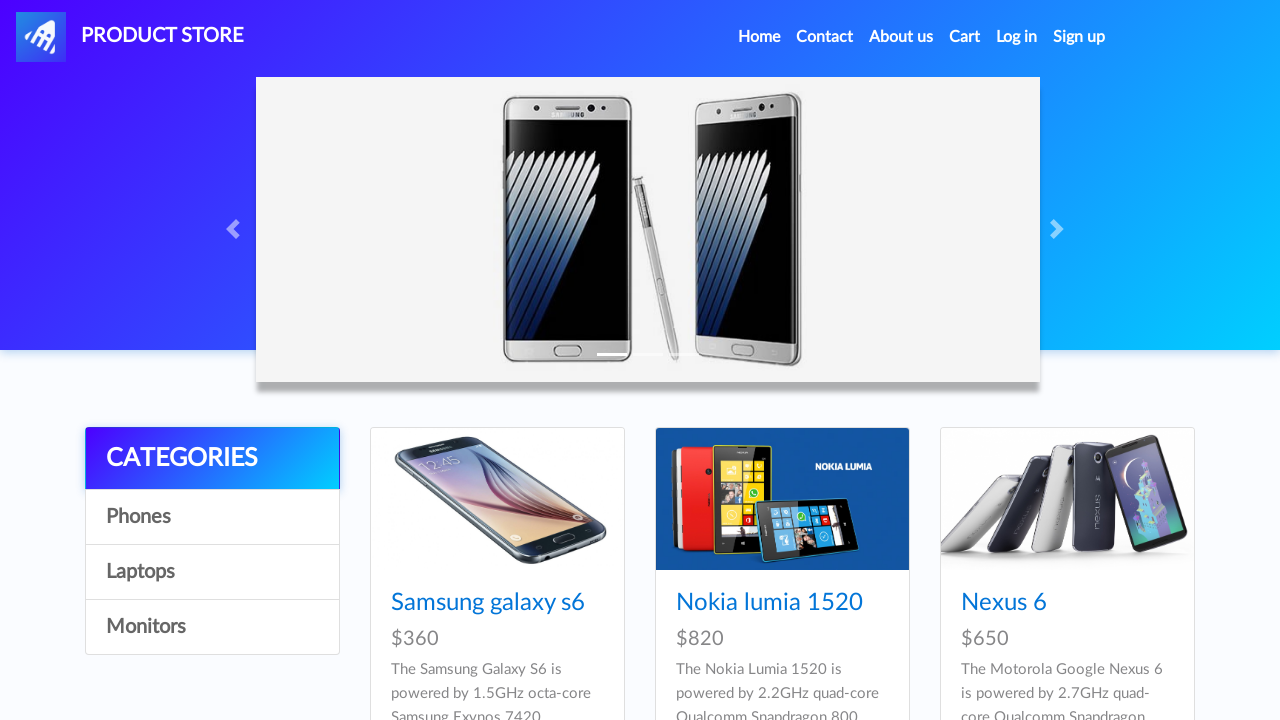

Product heading elements are present in the DOM
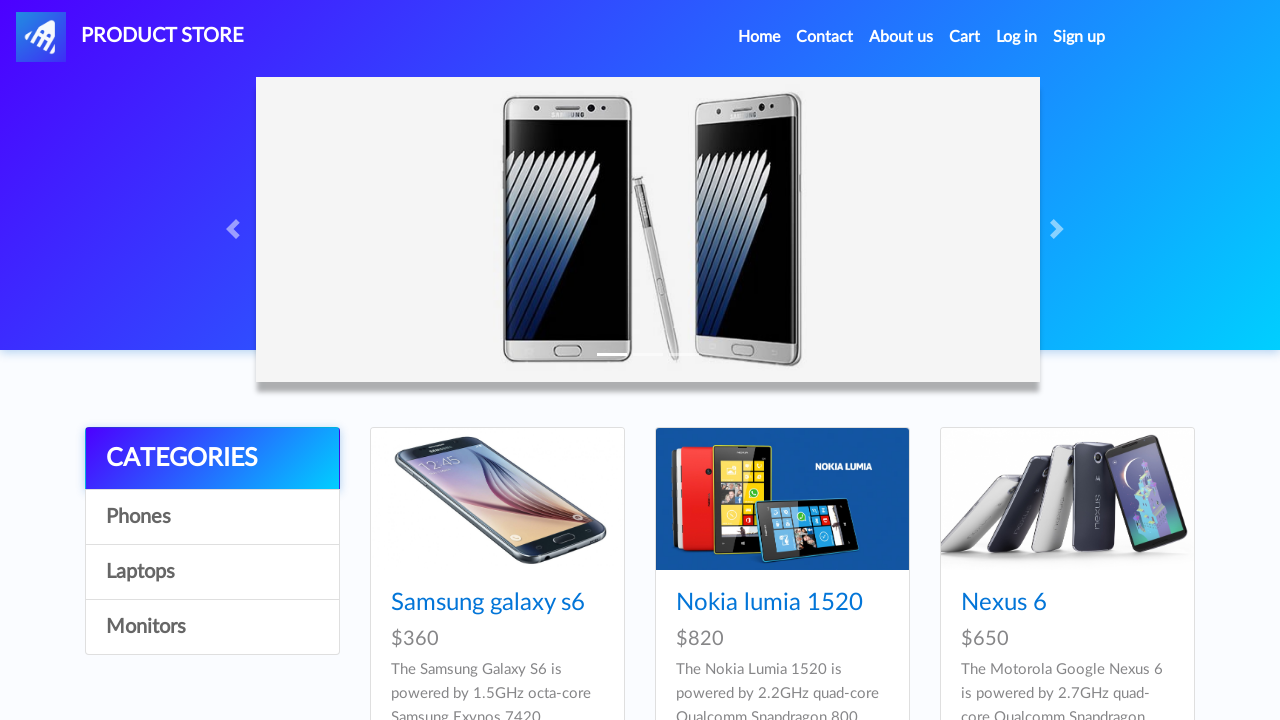

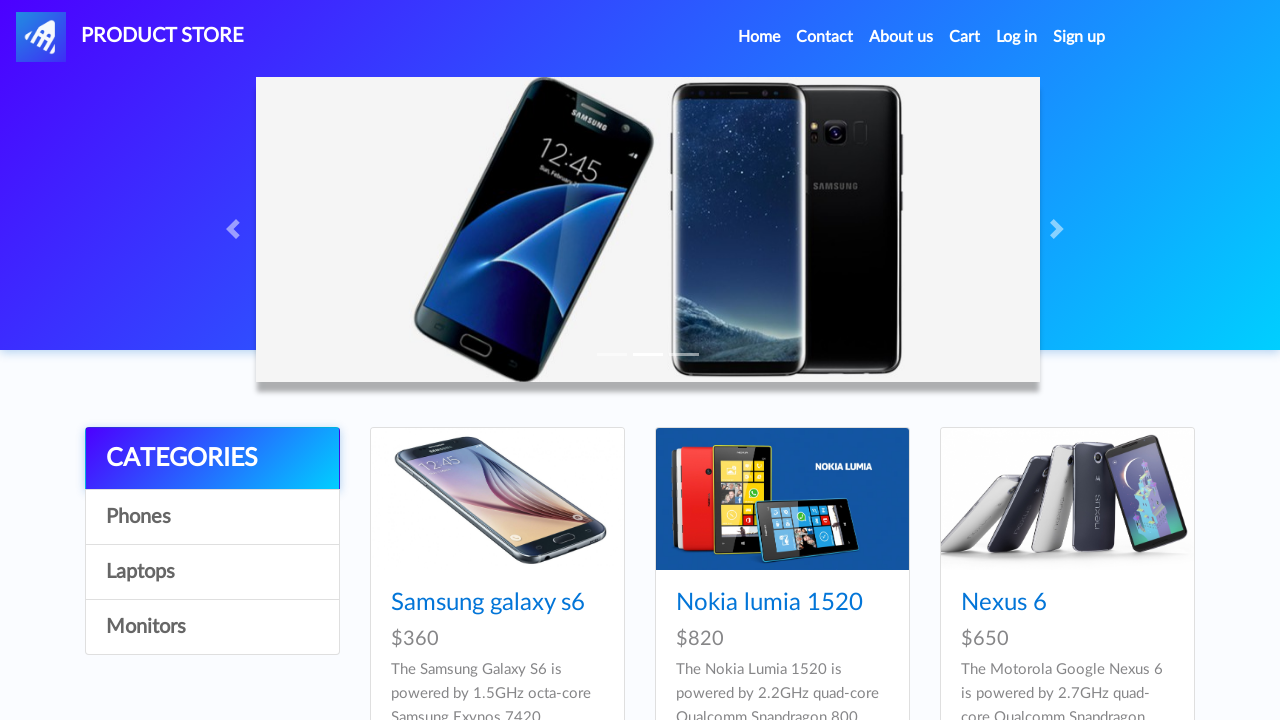